Navigates to the Playwright website, clicks the "Get started" link, and verifies the URL contains "intro" (page object version)

Starting URL: https://playwright.dev

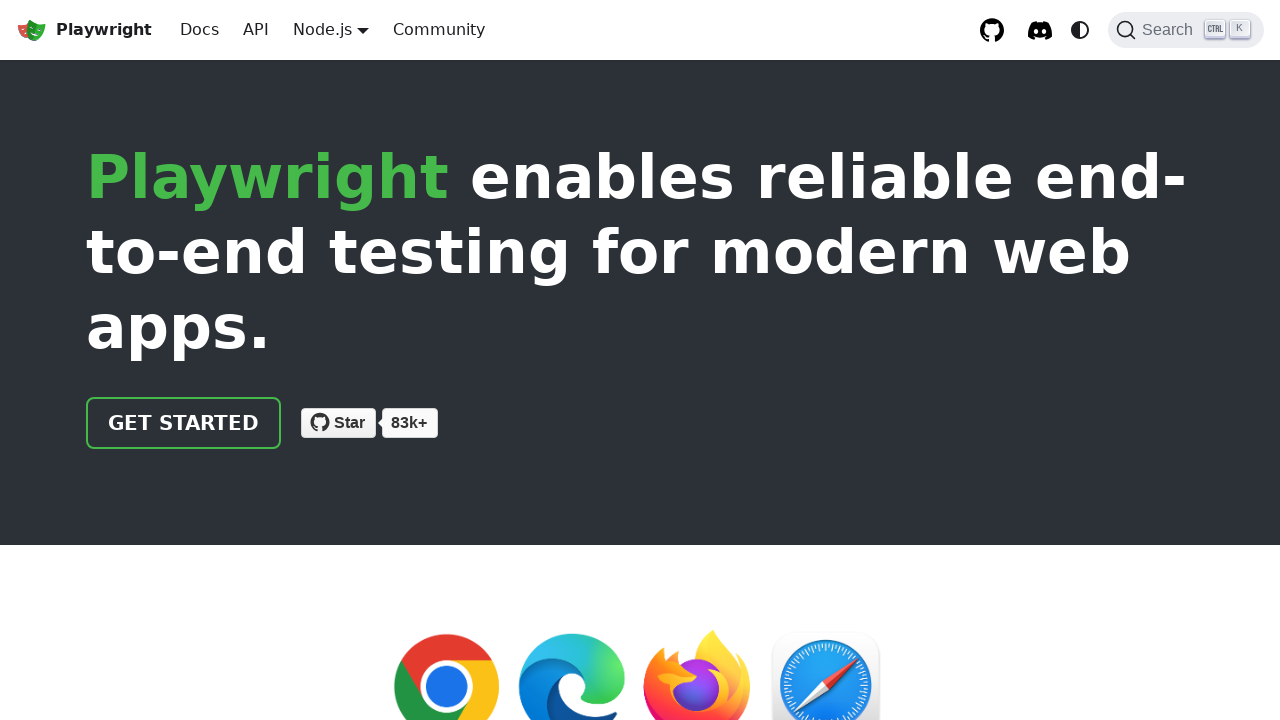

Navigated to https://playwright.dev
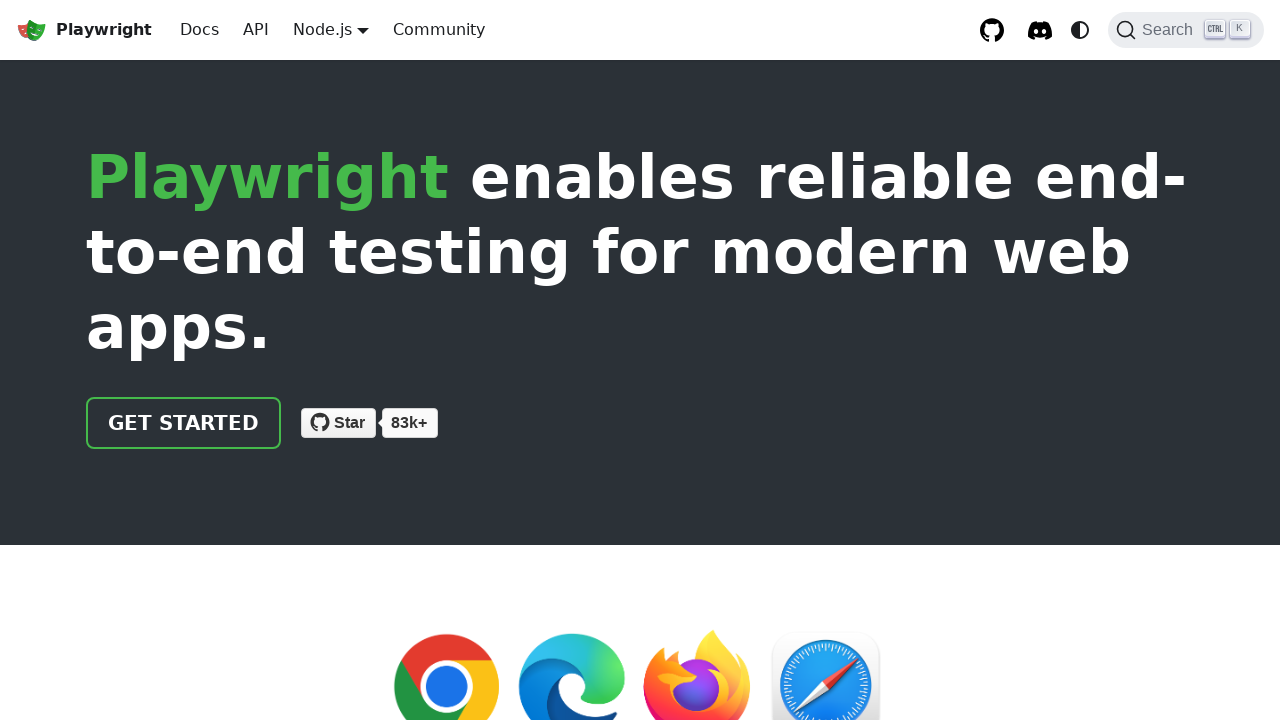

Clicked 'Get started' link at (184, 423) on internal:role=link[name="Get started"i]
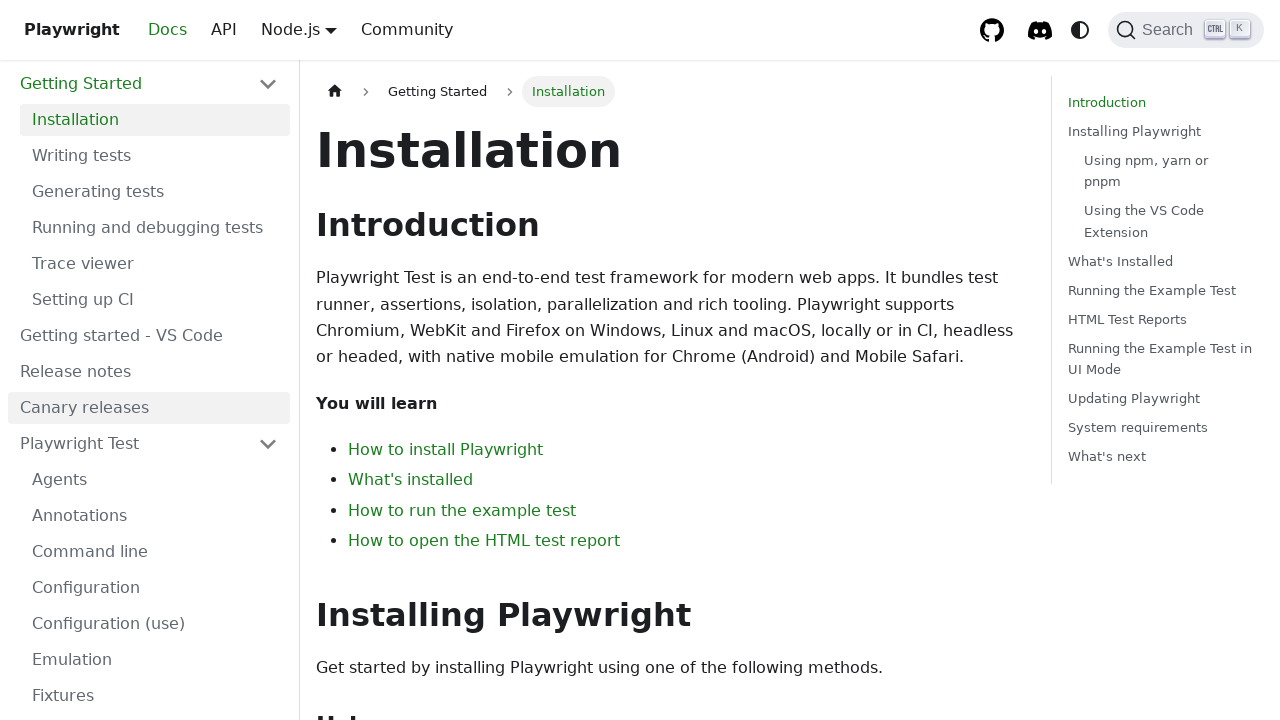

Verified URL contains 'intro'
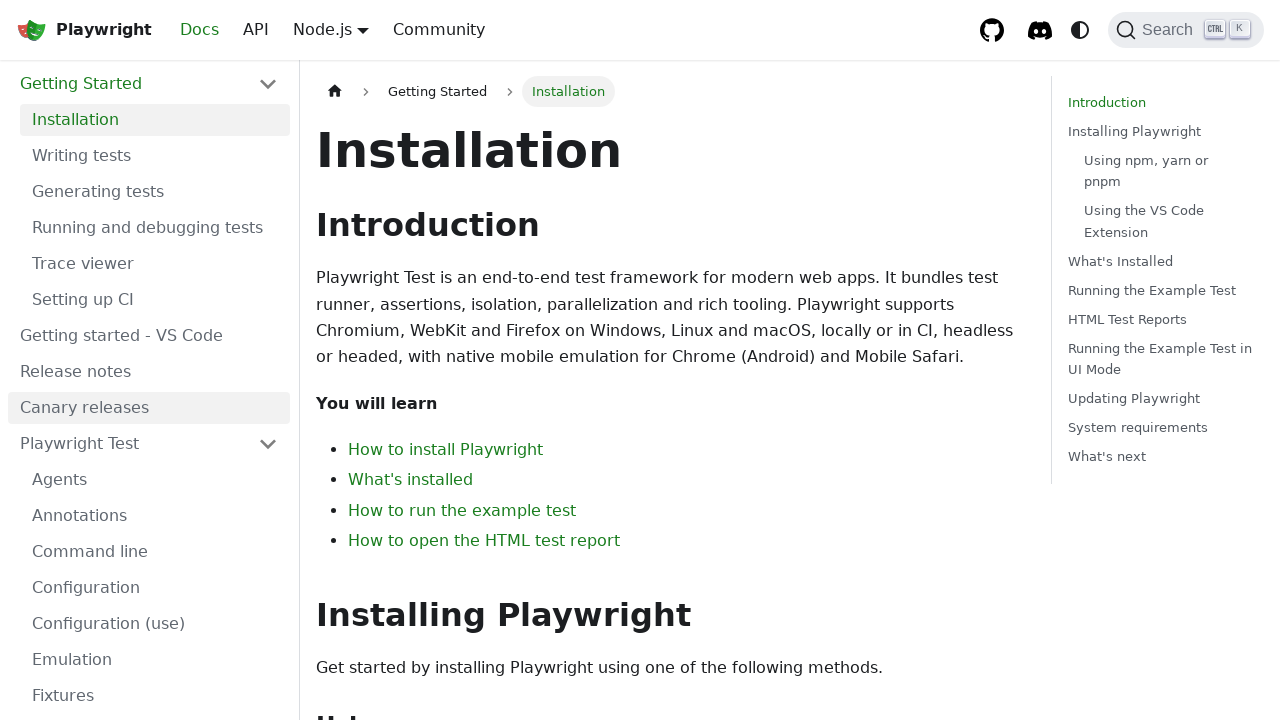

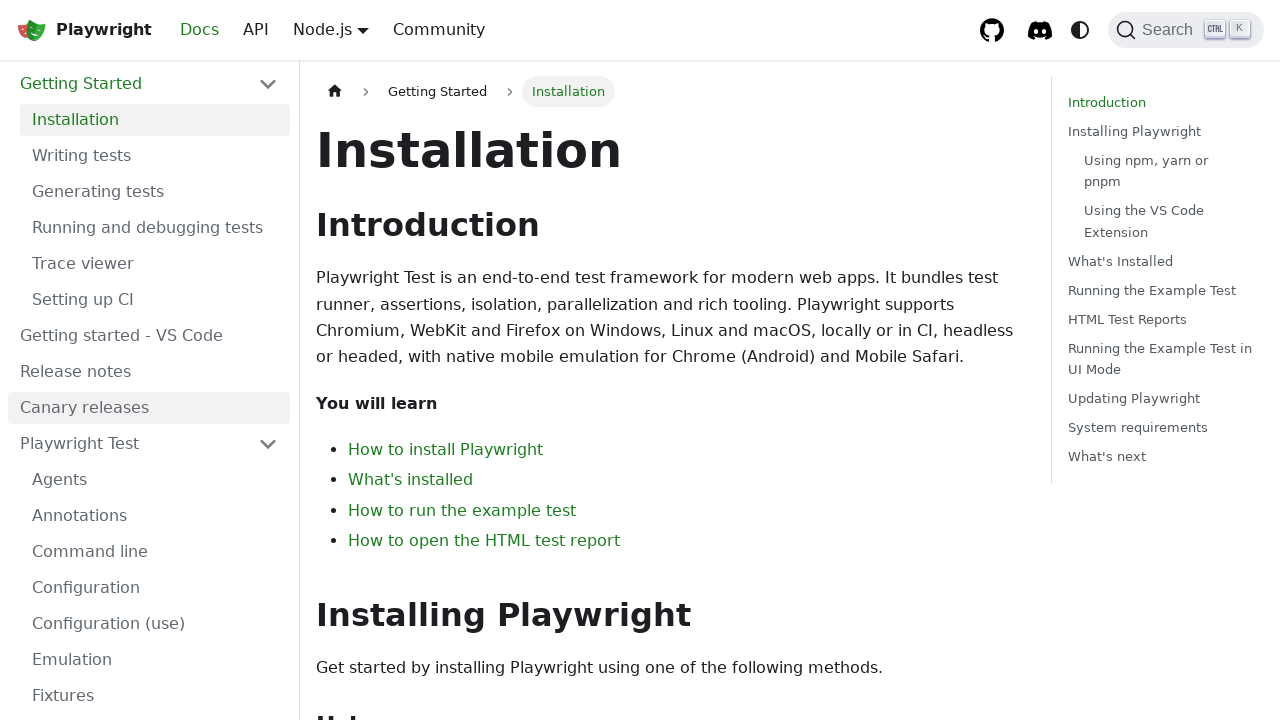